Tests an e-commerce flow by adding multiple items to cart, applying a promo code, and completing checkout with country selection

Starting URL: https://rahulshettyacademy.com/seleniumPractise/

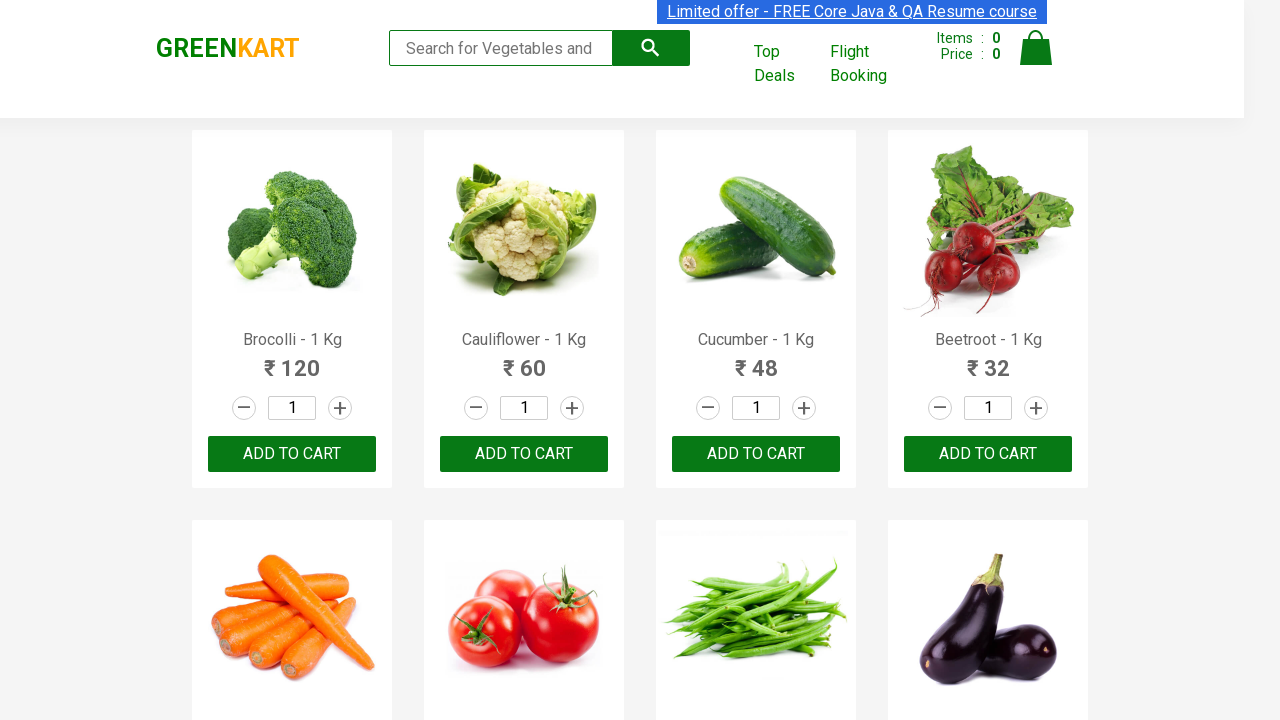

Waited for products to load on e-commerce page
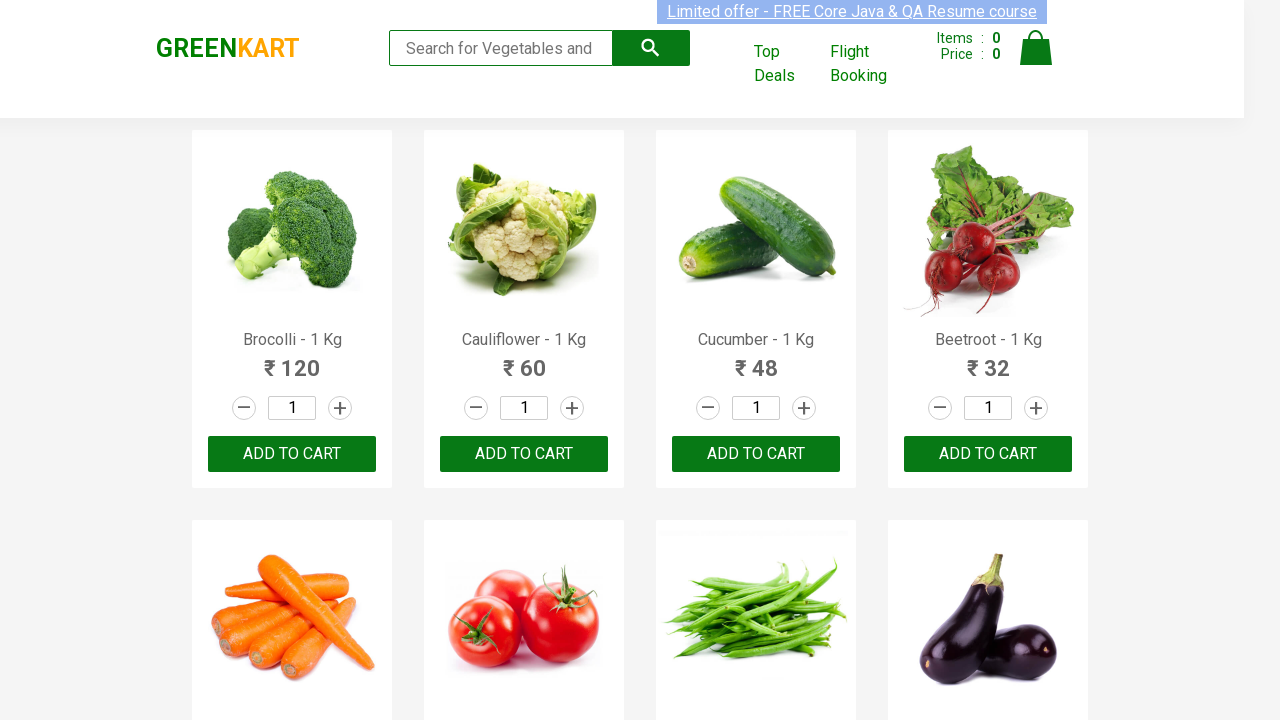

Retrieved all product name elements
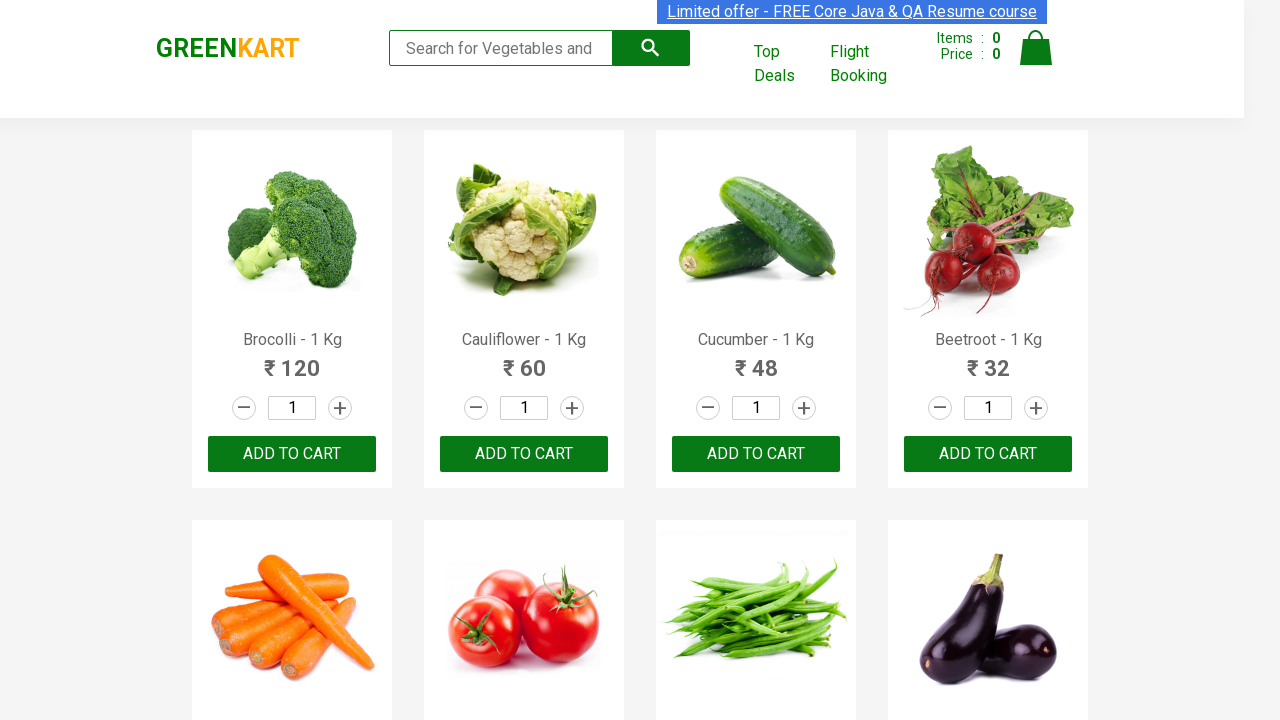

Retrieved all add to cart buttons
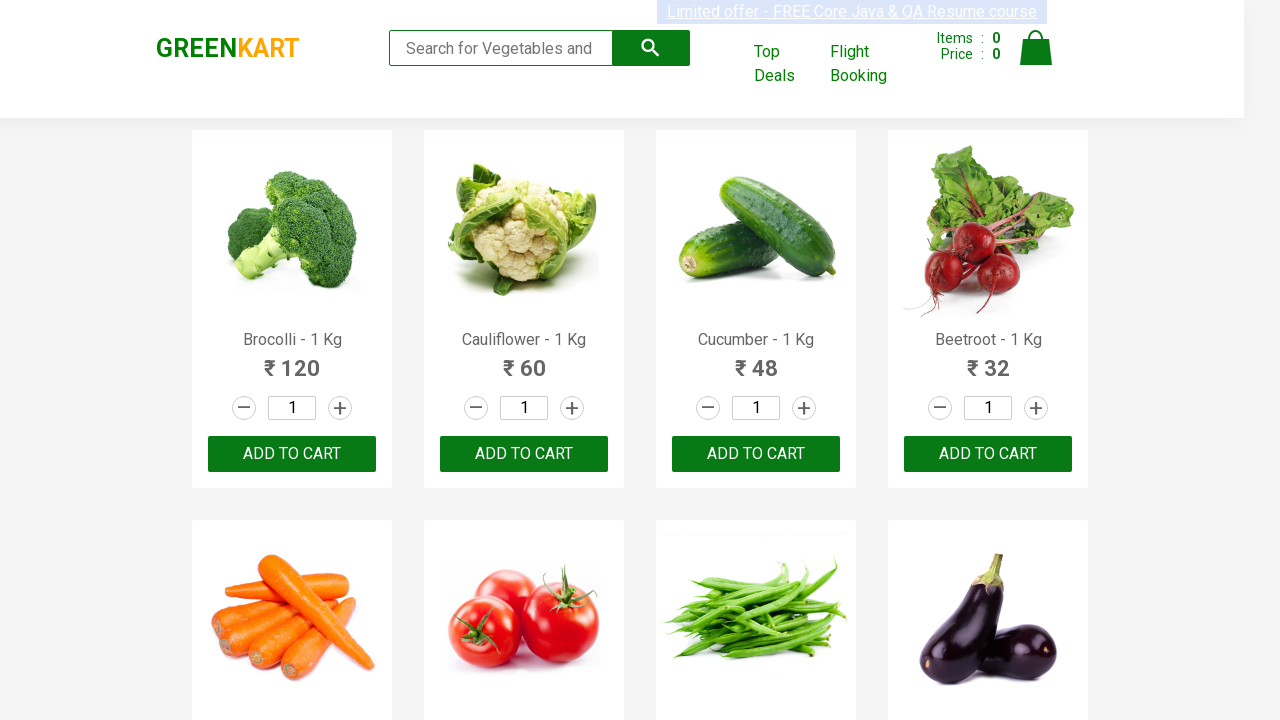

Added Carrot to cart at (292, 360) on div.product-action button >> nth=4
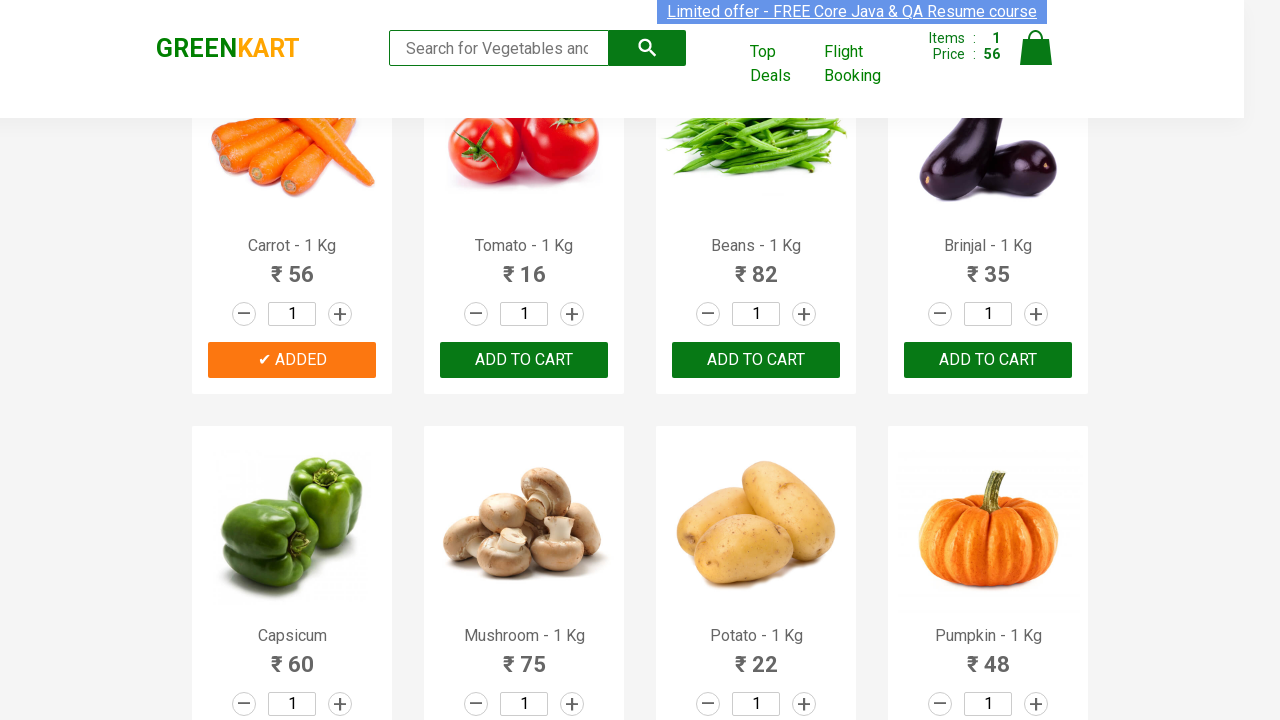

Added Apple to cart at (756, 360) on div.product-action button >> nth=14
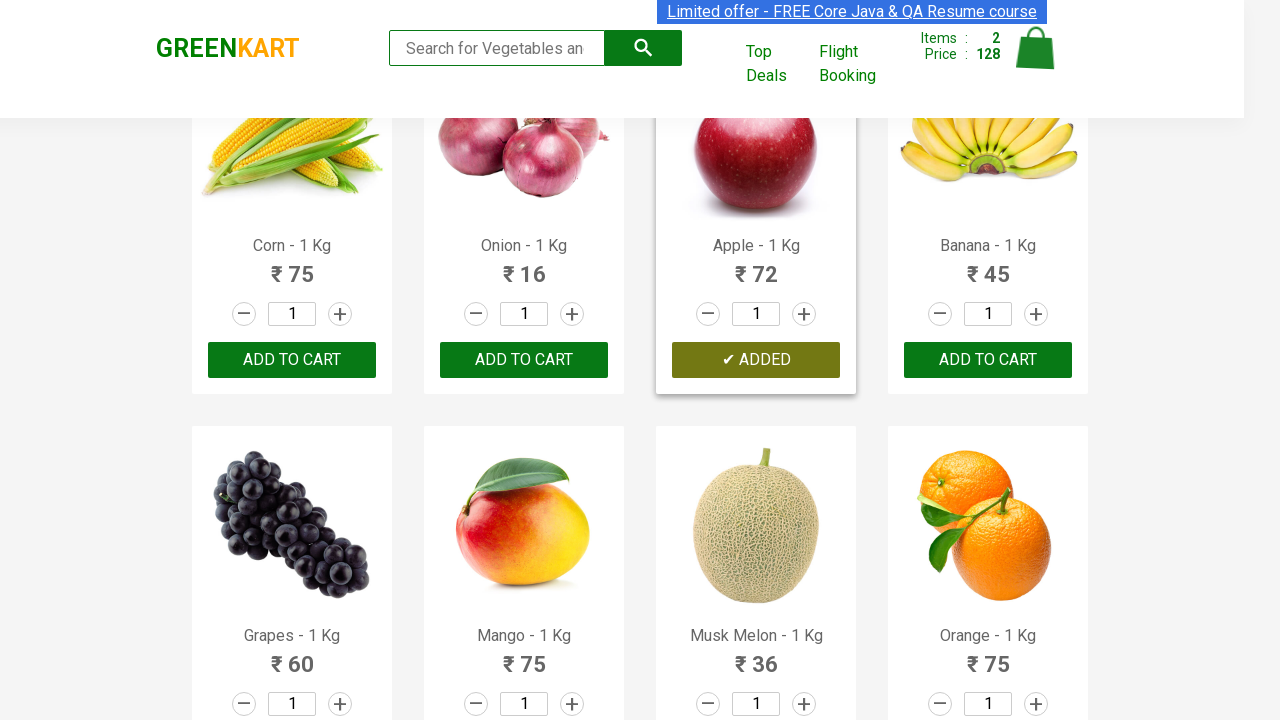

Added Banana to cart at (988, 360) on div.product-action button >> nth=15
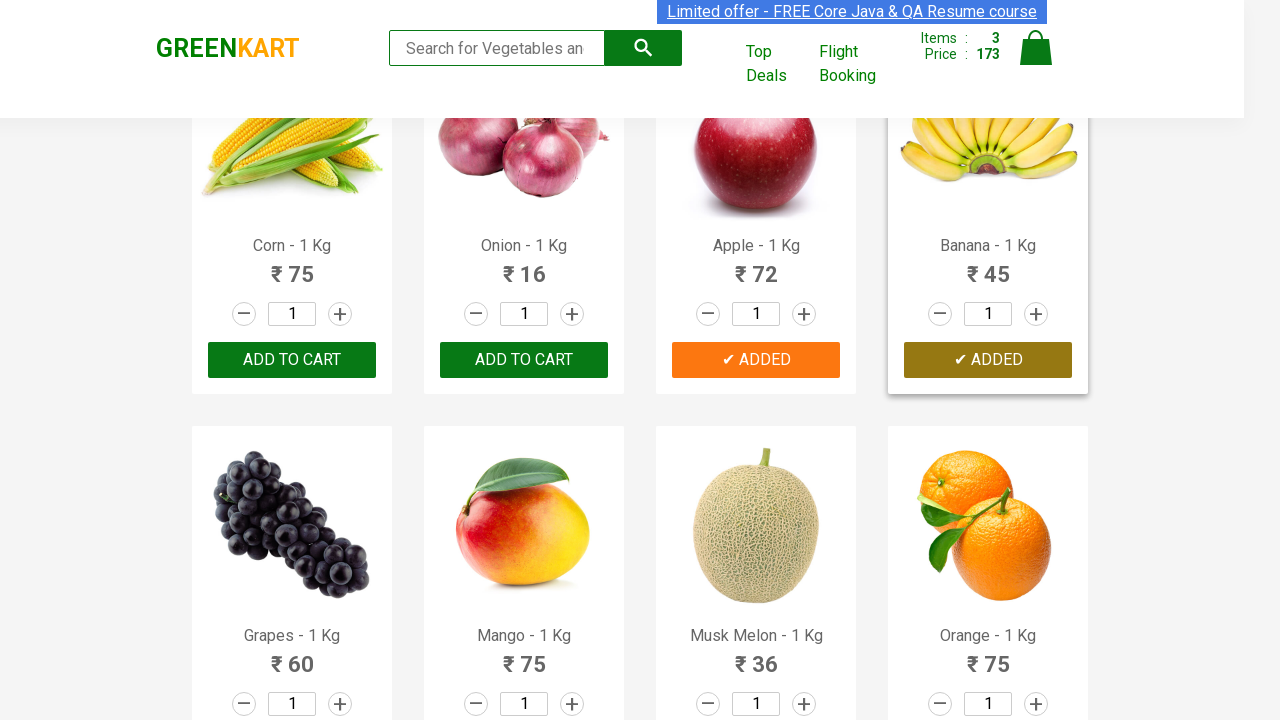

Clicked cart icon to view shopping cart at (1036, 48) on img[alt='Cart']
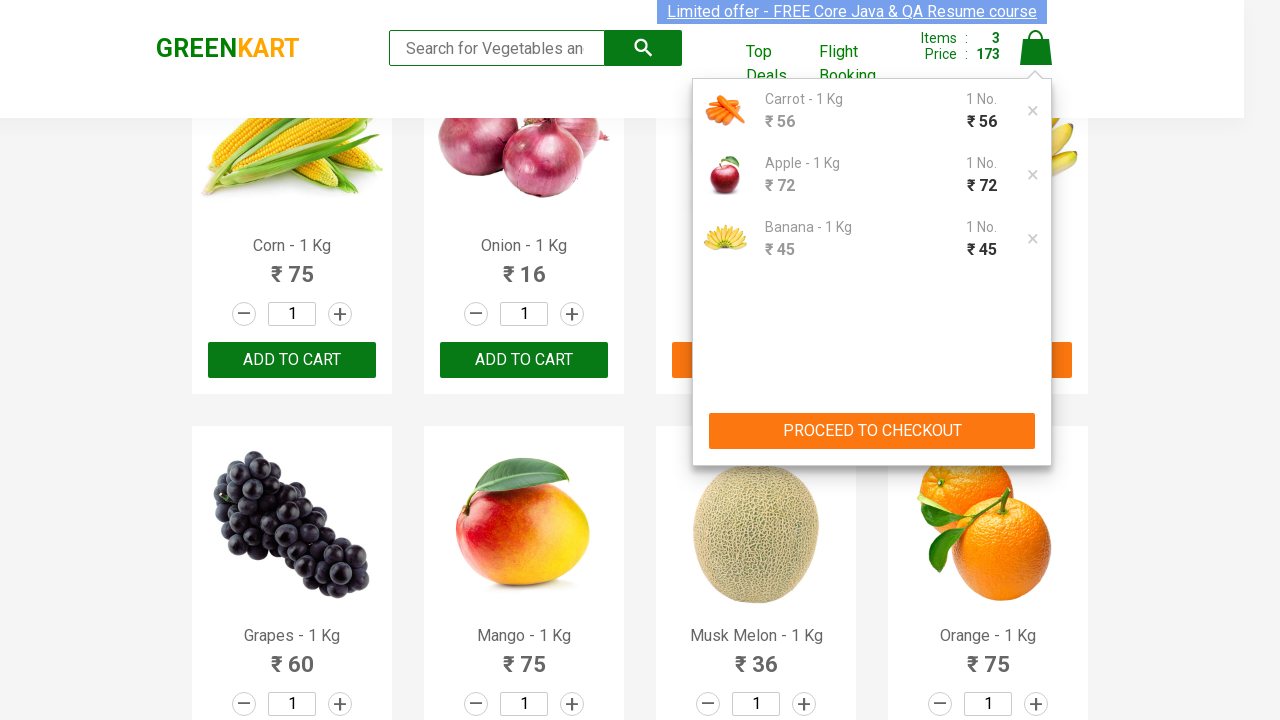

Clicked proceed to checkout button at (872, 431) on xpath=//button[text()='PROCEED TO CHECKOUT']
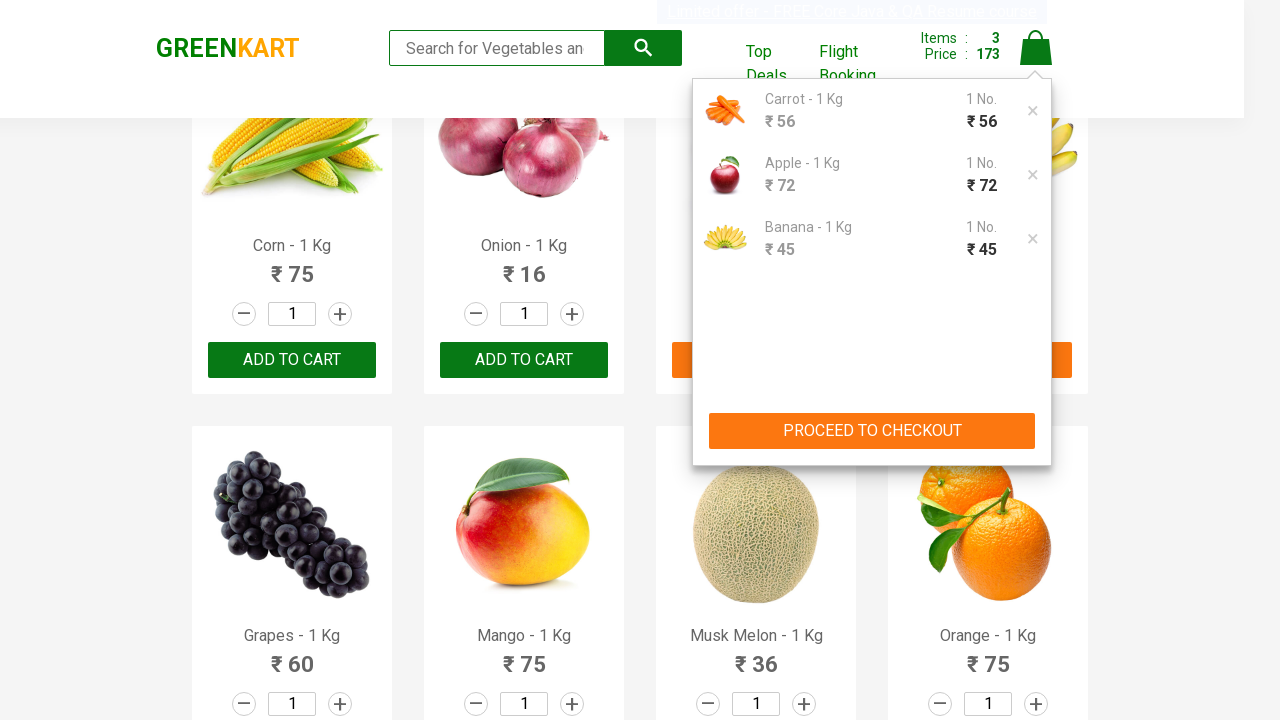

Promo code input field loaded
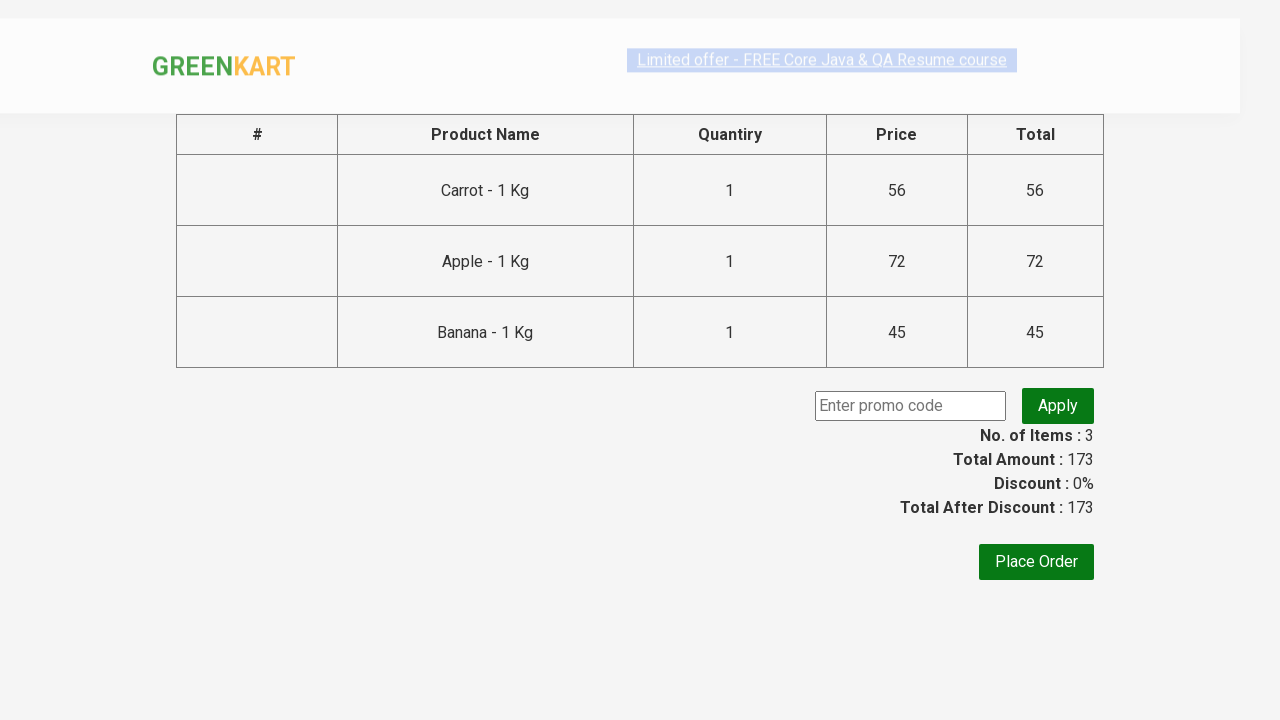

Entered promo code 'rahulshettyacademy' on input.promoCode
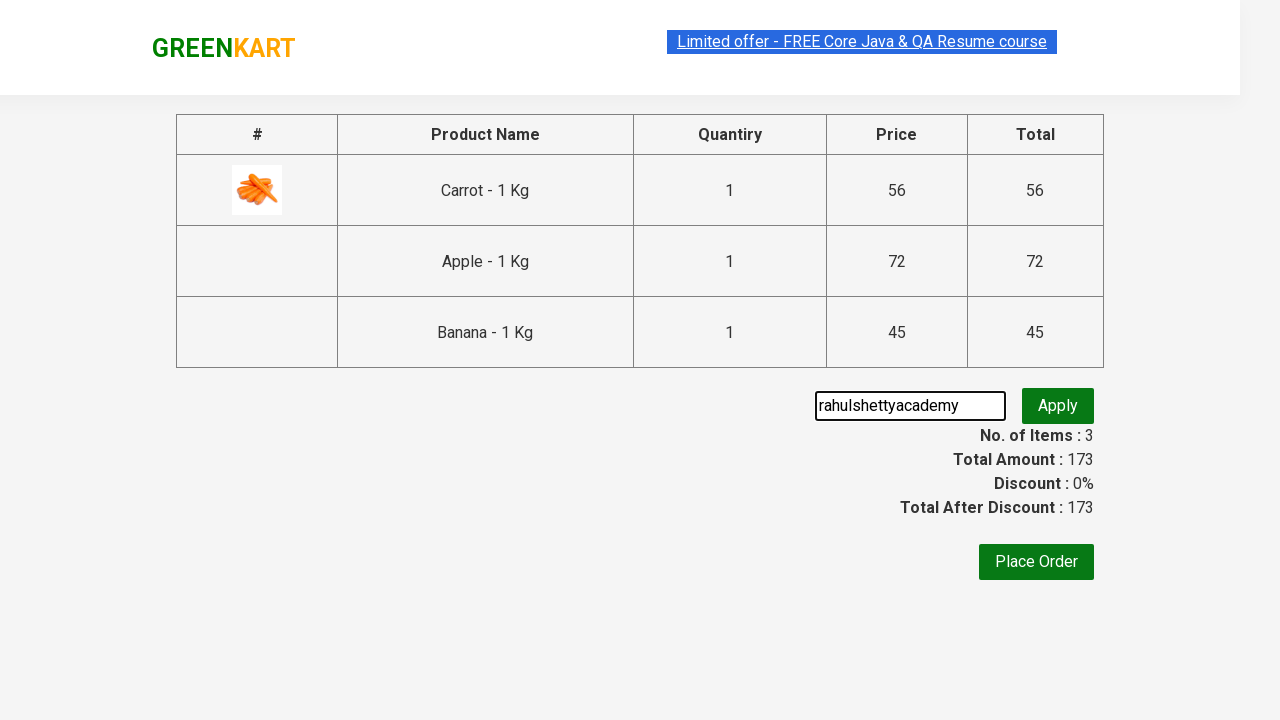

Clicked apply promo code button at (1058, 406) on button.promoBtn
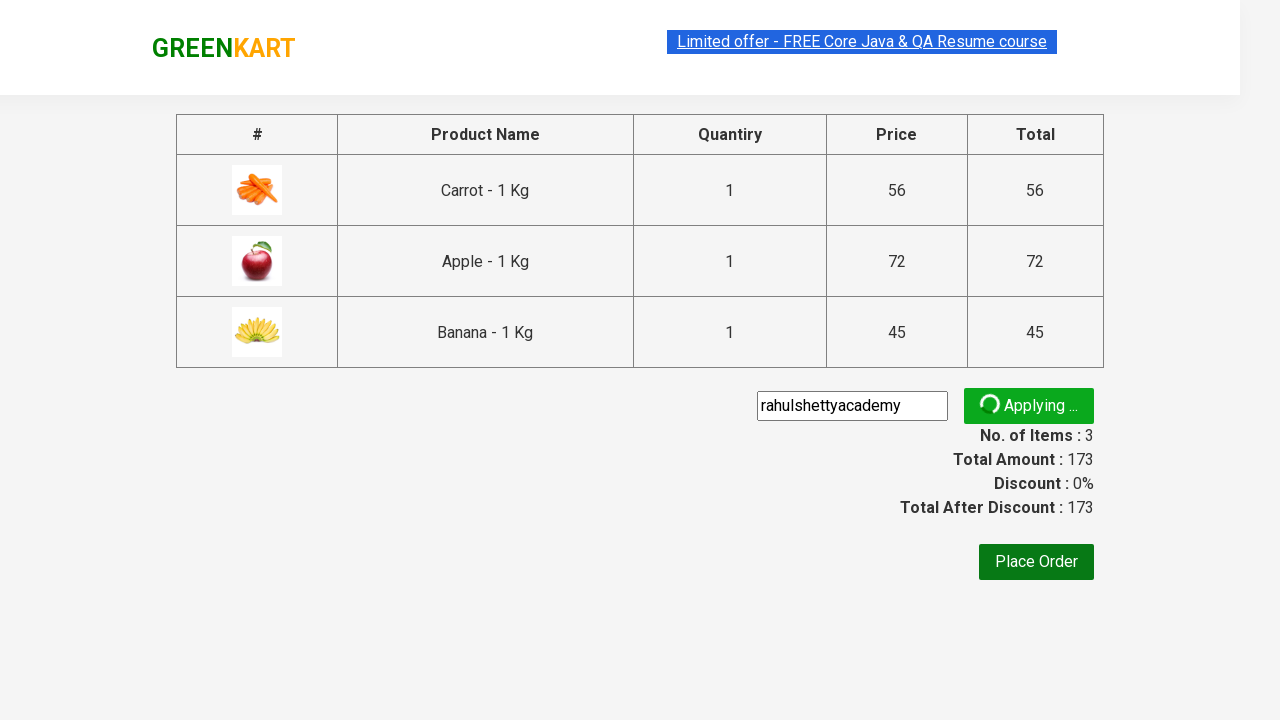

Promo code confirmation message displayed
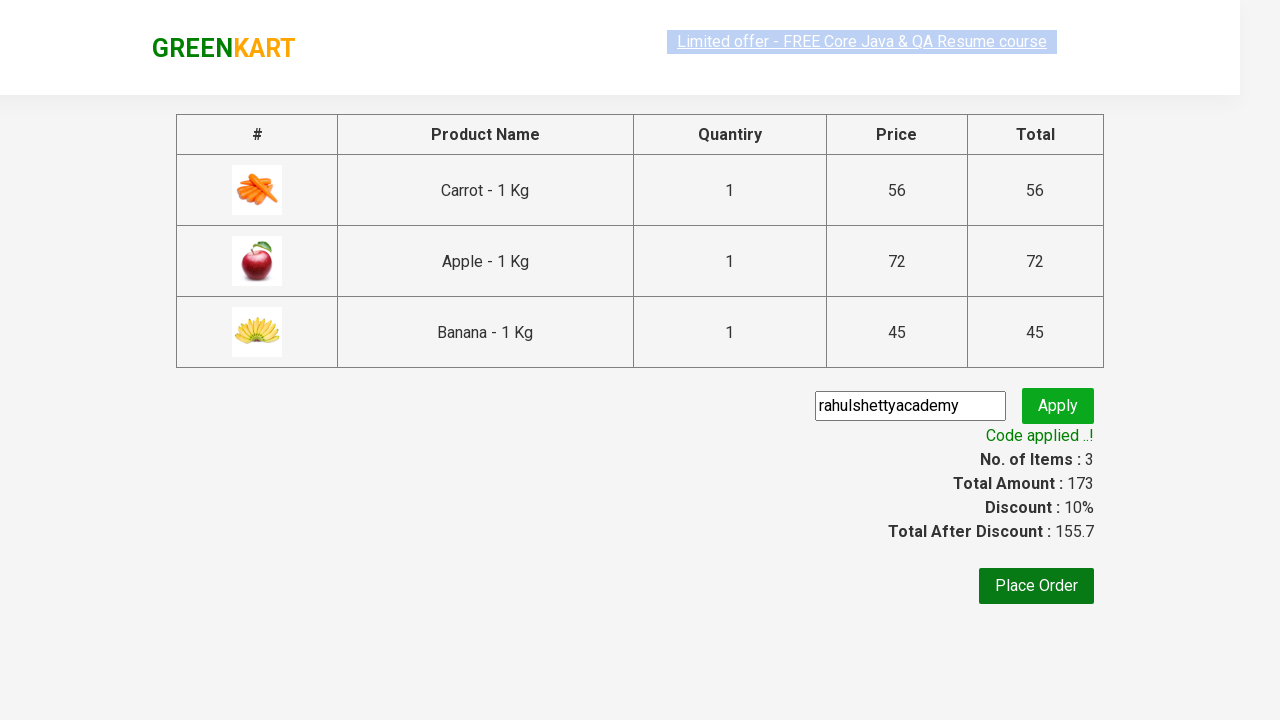

Clicked place order button at (1036, 586) on xpath=//button[text()='Place Order']
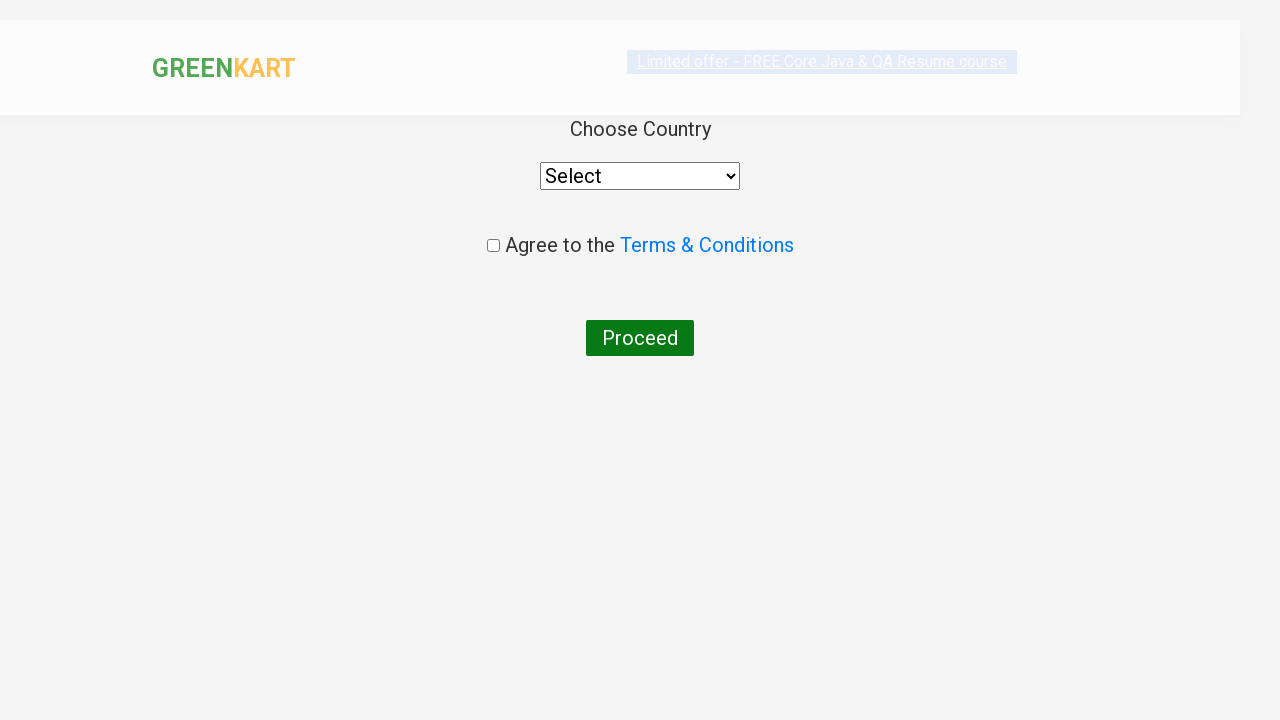

Selected 'India' from country dropdown on //div/select
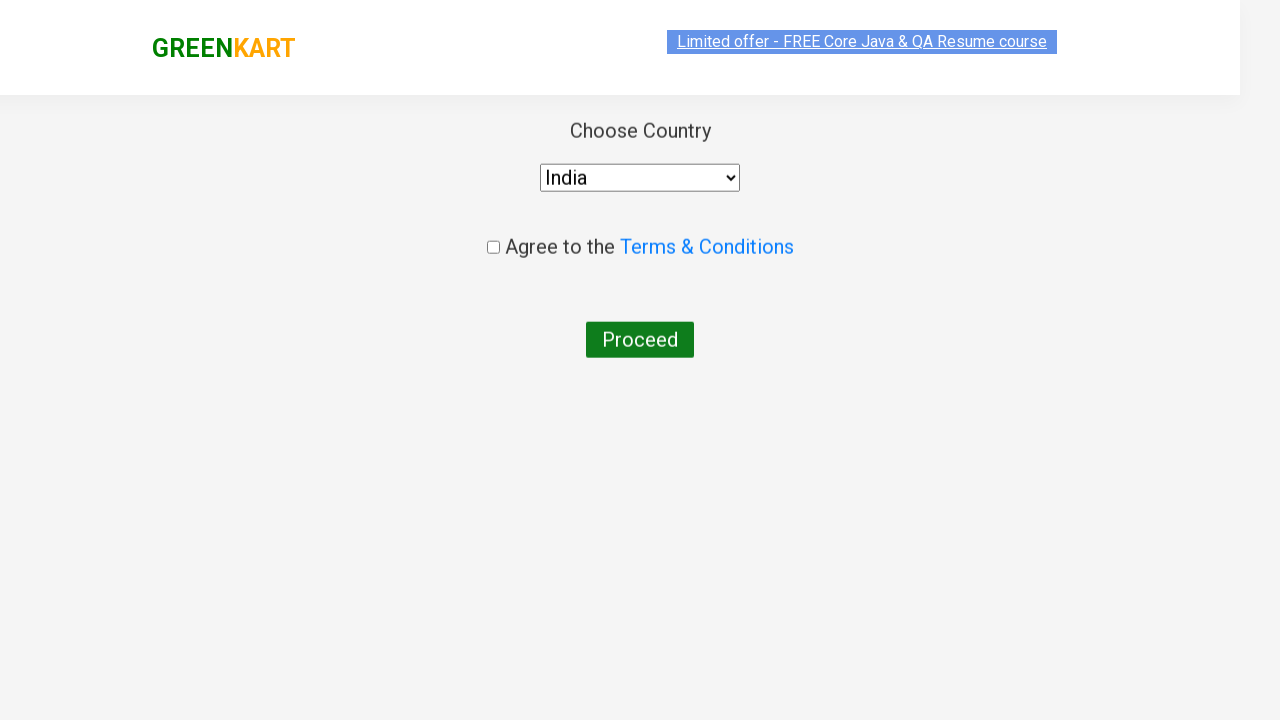

Checked terms and conditions agreement checkbox at (493, 246) on input.chkAgree
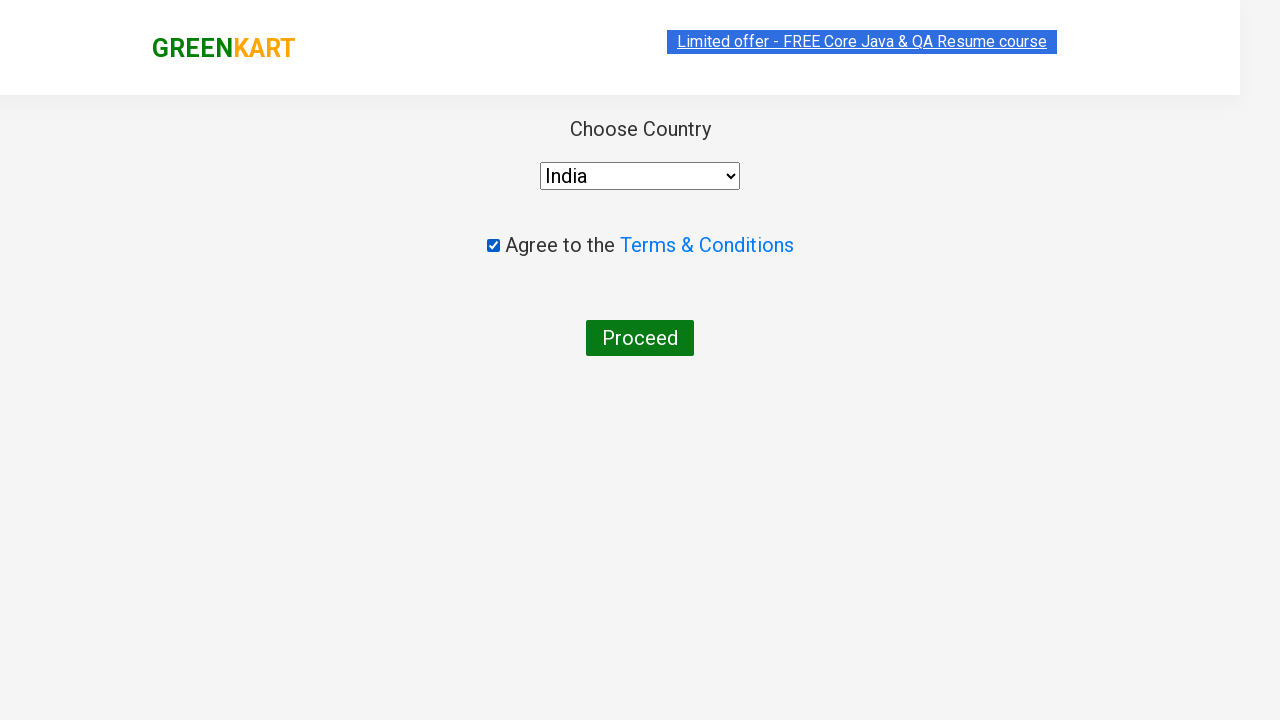

Clicked proceed button to complete order at (640, 338) on xpath=//button[text()='Proceed']
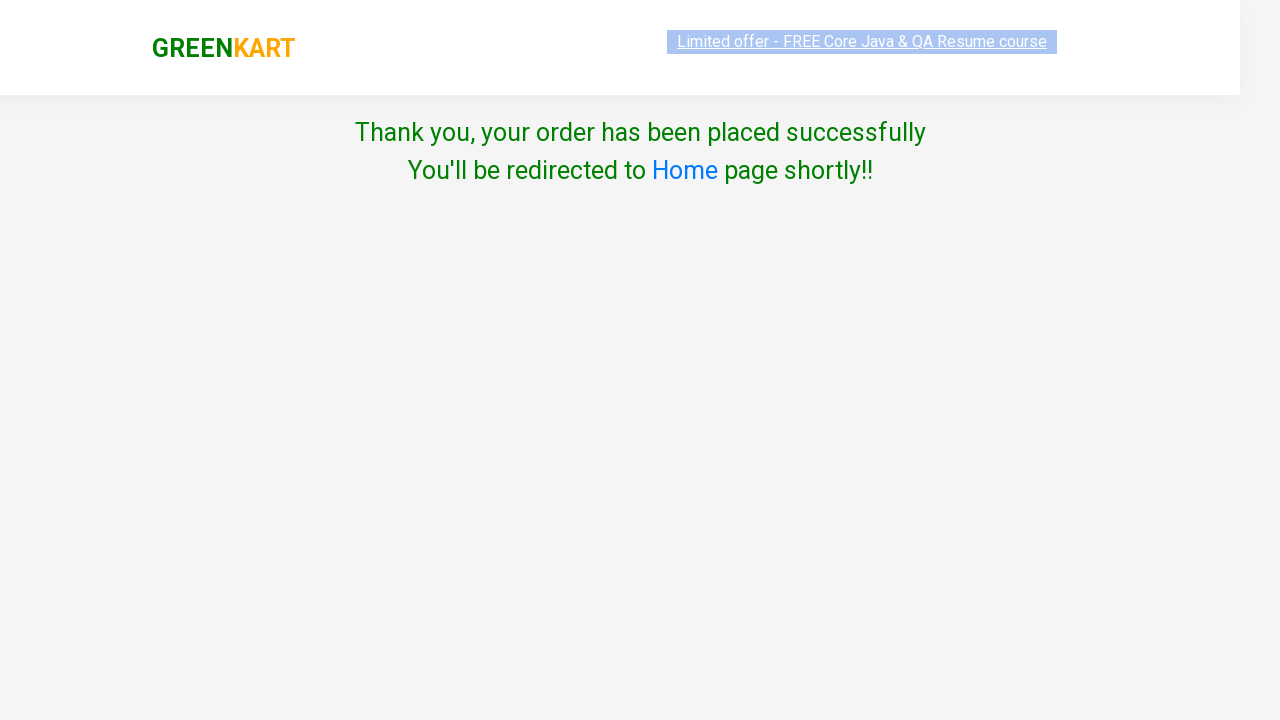

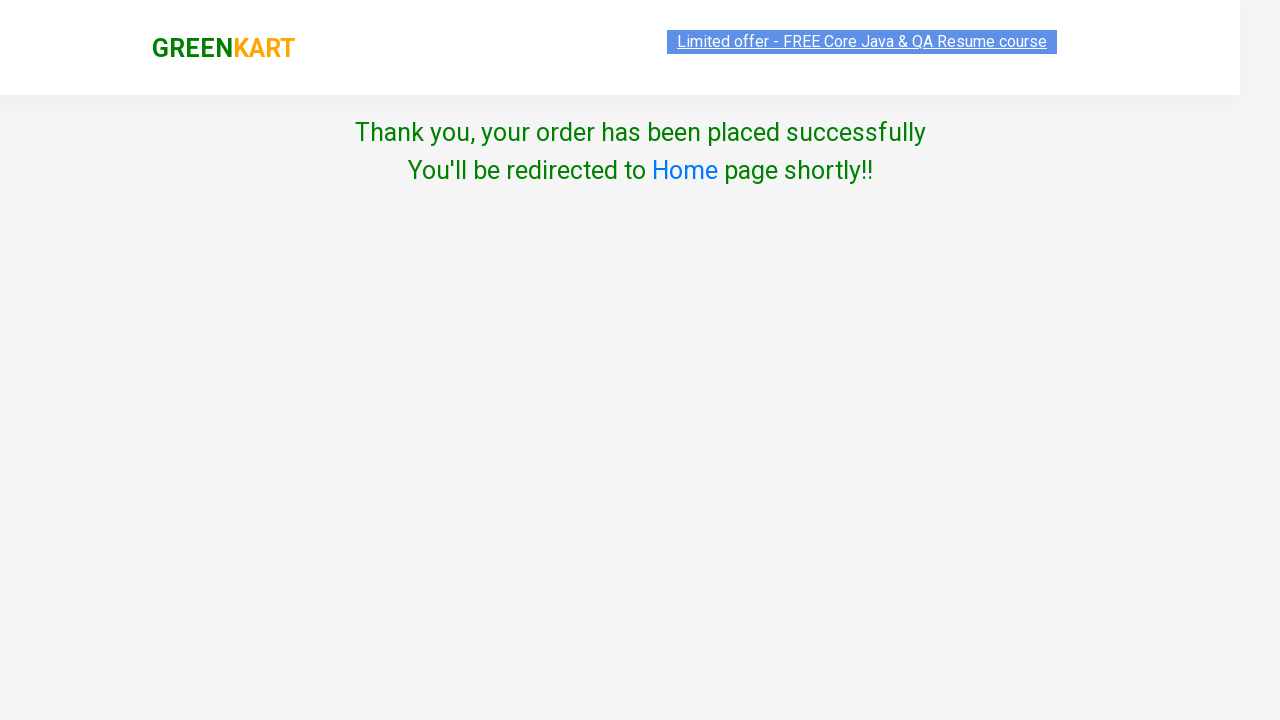